Navigates to the Rahul Shetty Academy Automation Practice page, maximizes the window, and takes a screenshot of the page.

Starting URL: https://rahulshettyacademy.com/AutomationPractice

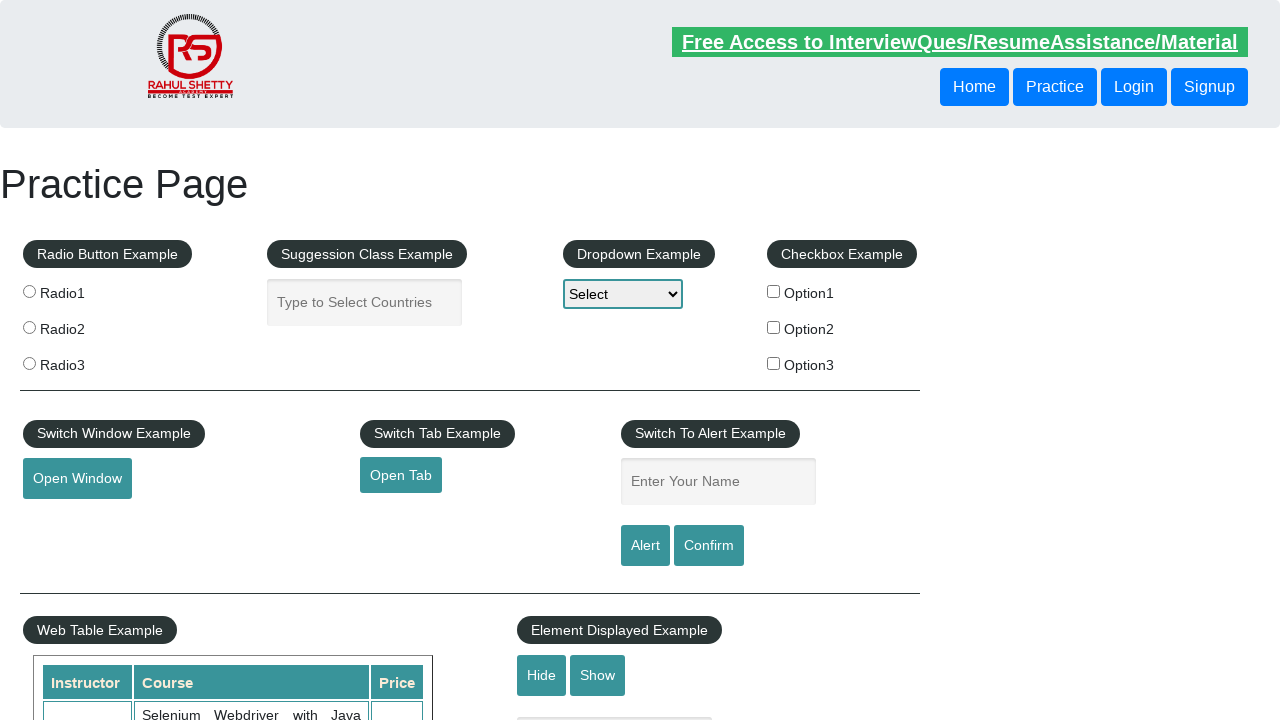

Waited for page to fully load (networkidle state)
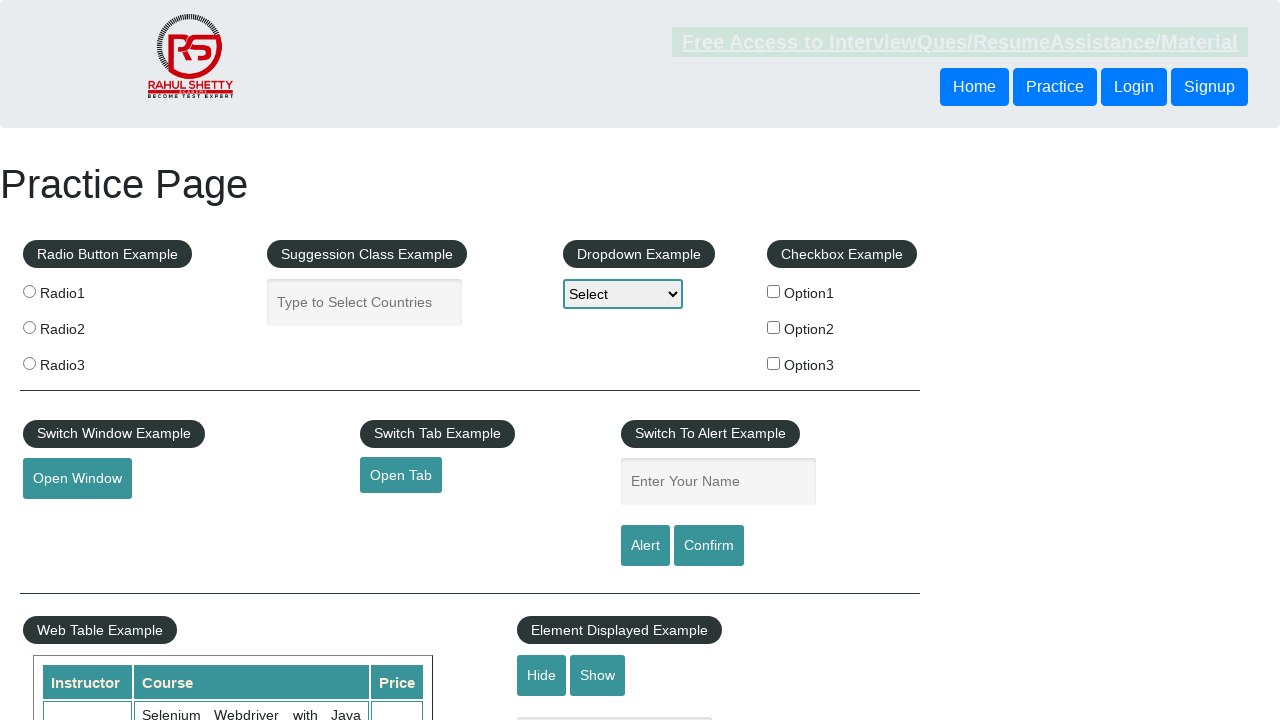

Captured screenshot of the Rahul Shetty Academy Automation Practice page
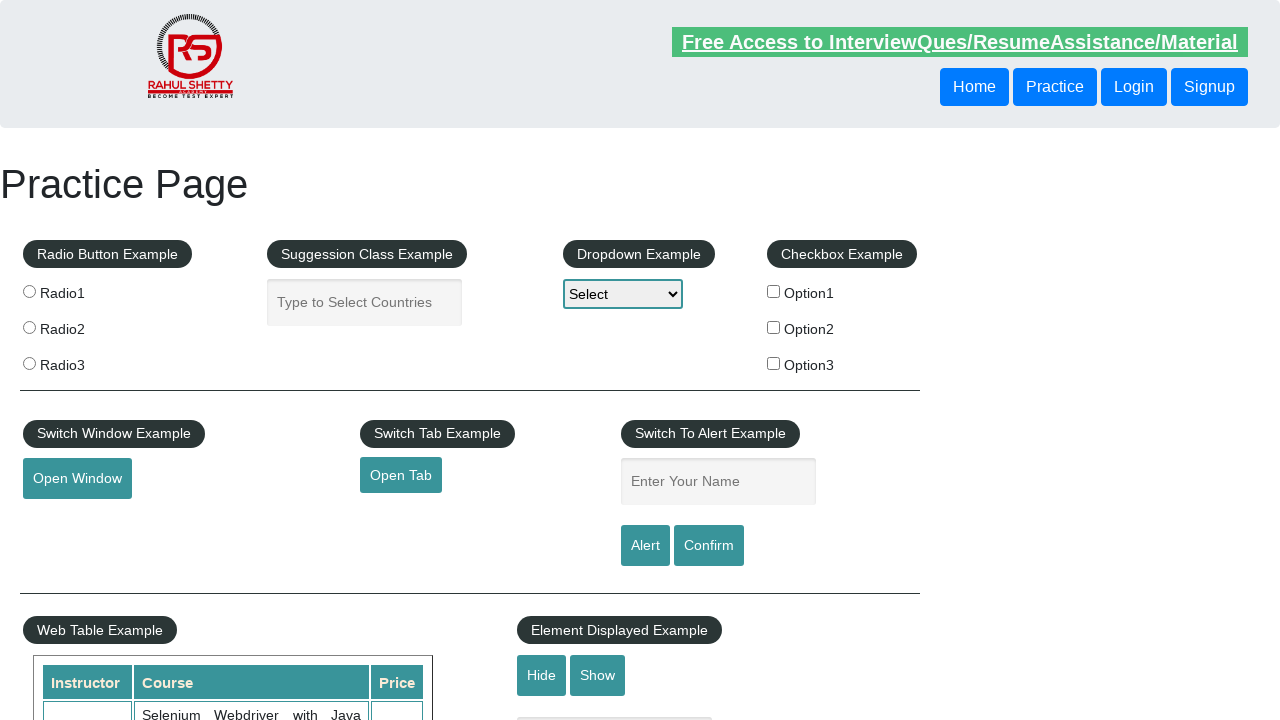

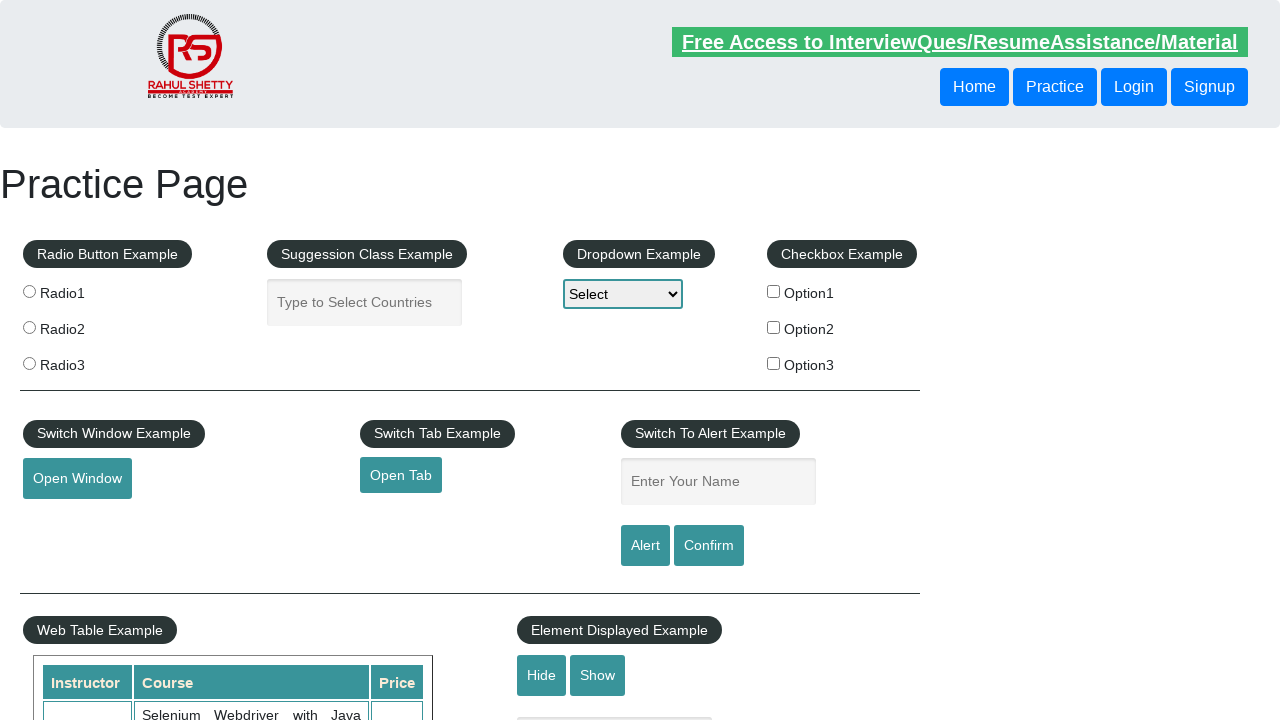